Fills out the DemoQA automation practice form with personal details including first name, last name, gender, mobile number, state and city, then submits the form.

Starting URL: https://demoqa.com/automation-practice-form

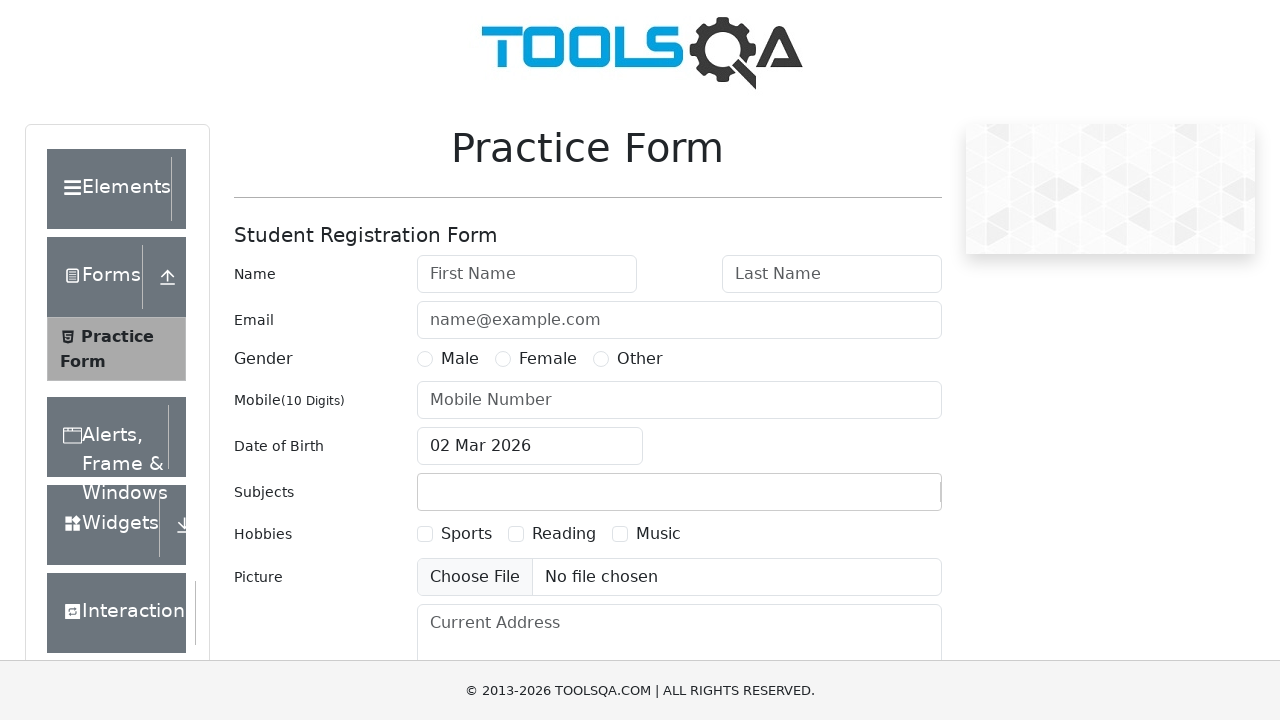

Filled first name field with 'Michael' on #firstName
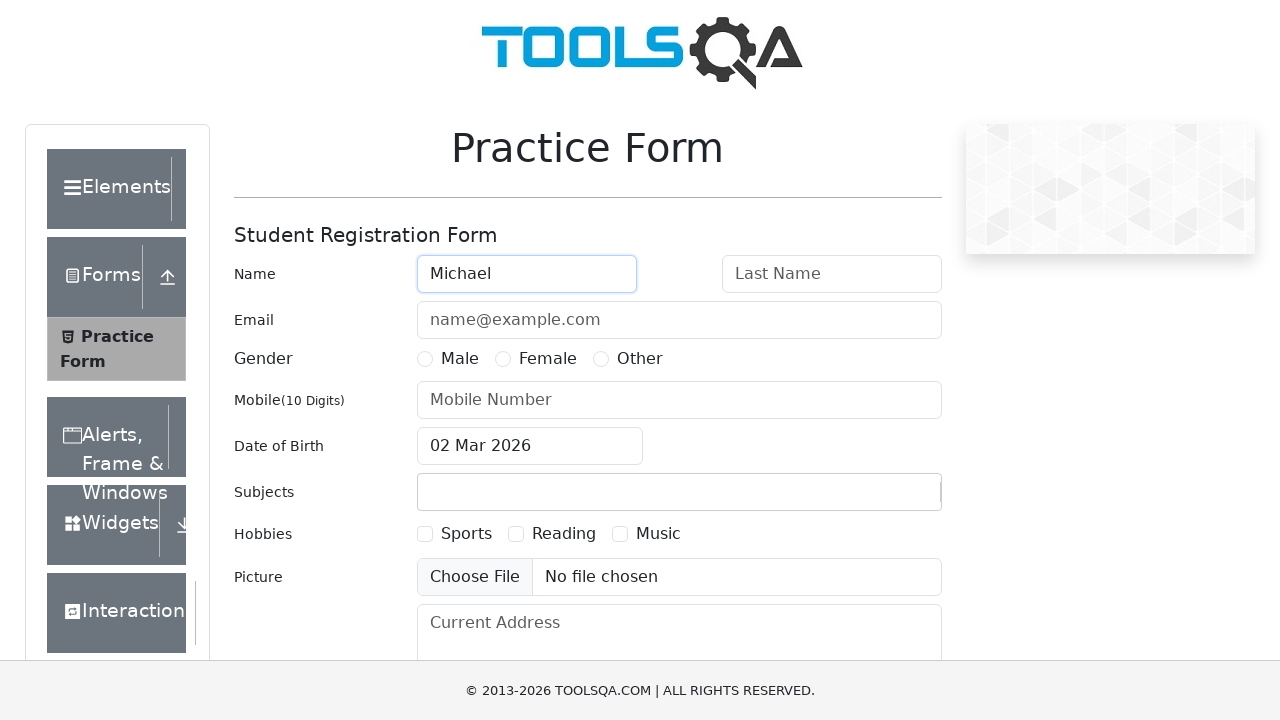

Filled last name field with 'Anderson' on #lastName
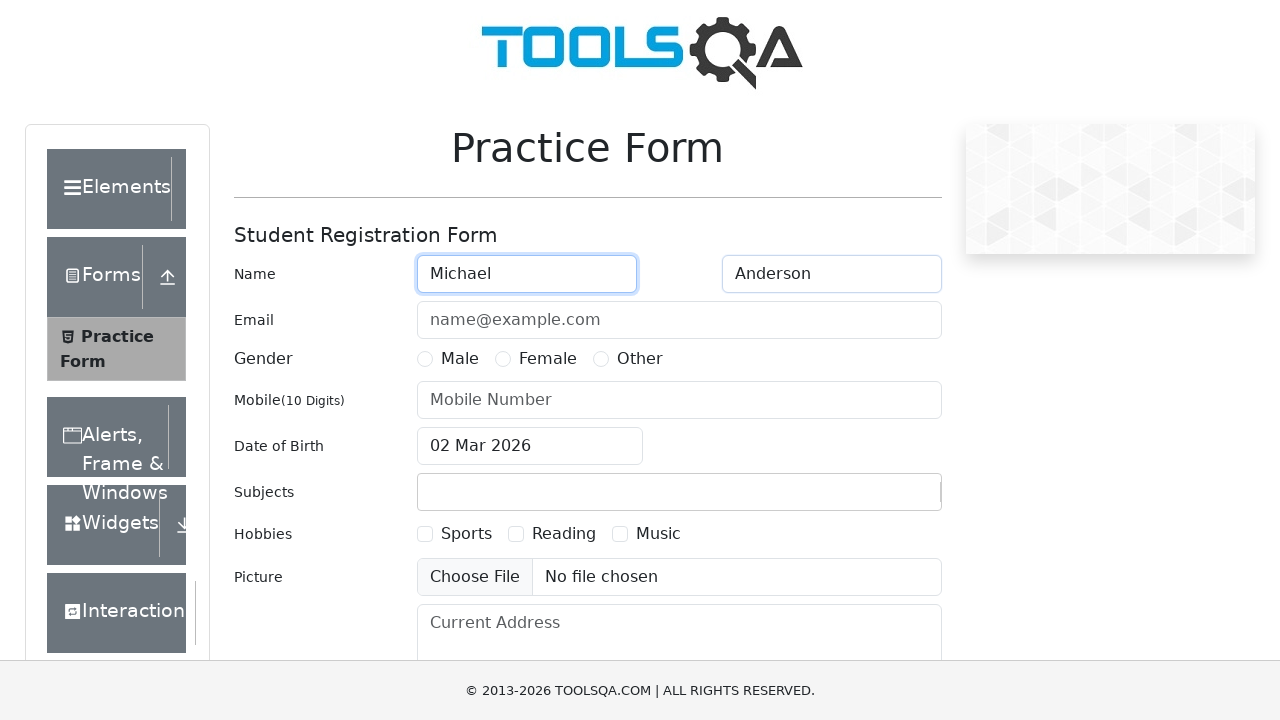

Selected gender 'Male' at (460, 359) on xpath=//label[text()='Male']
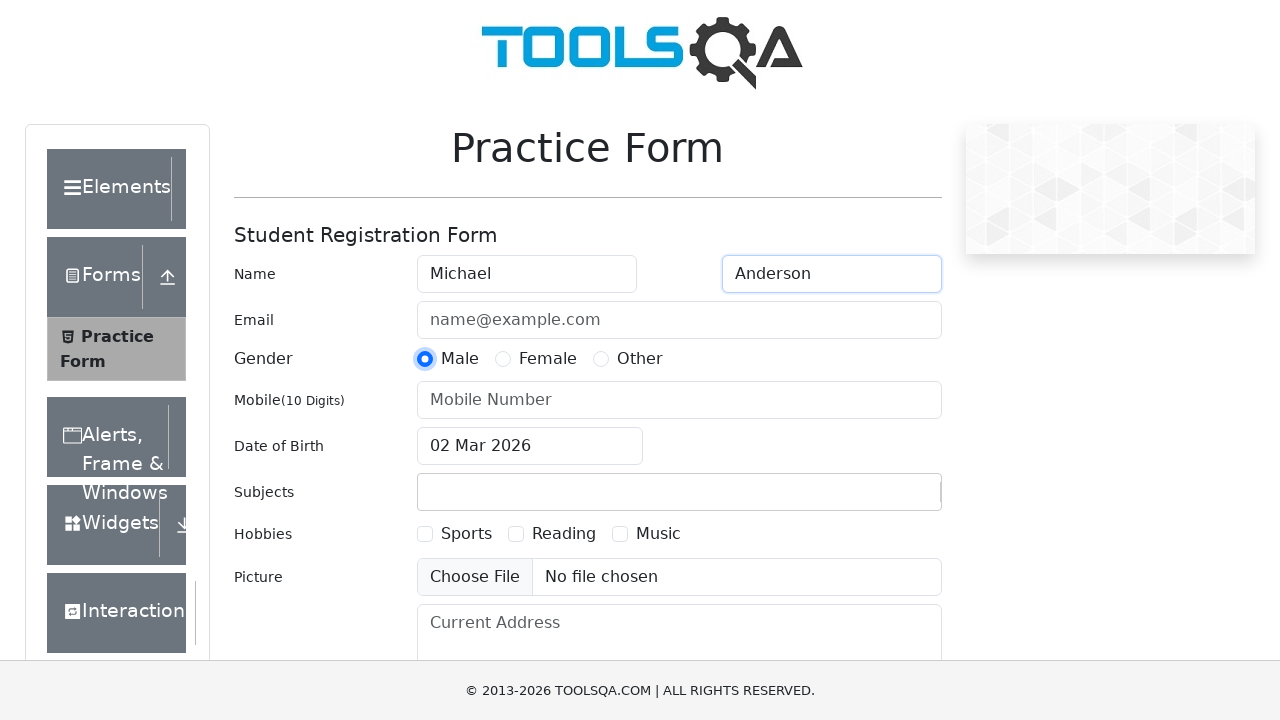

Filled mobile number field with '8527419630' on #userNumber
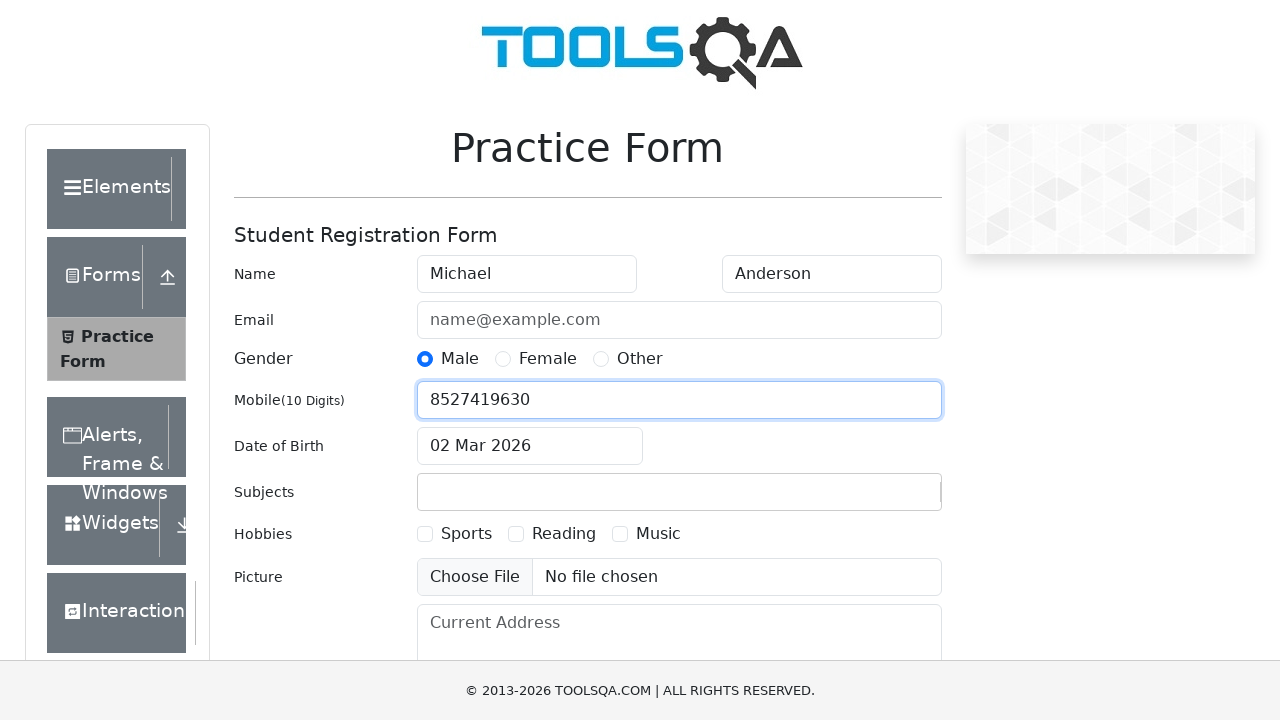

Clicked state dropdown at (527, 437) on #state
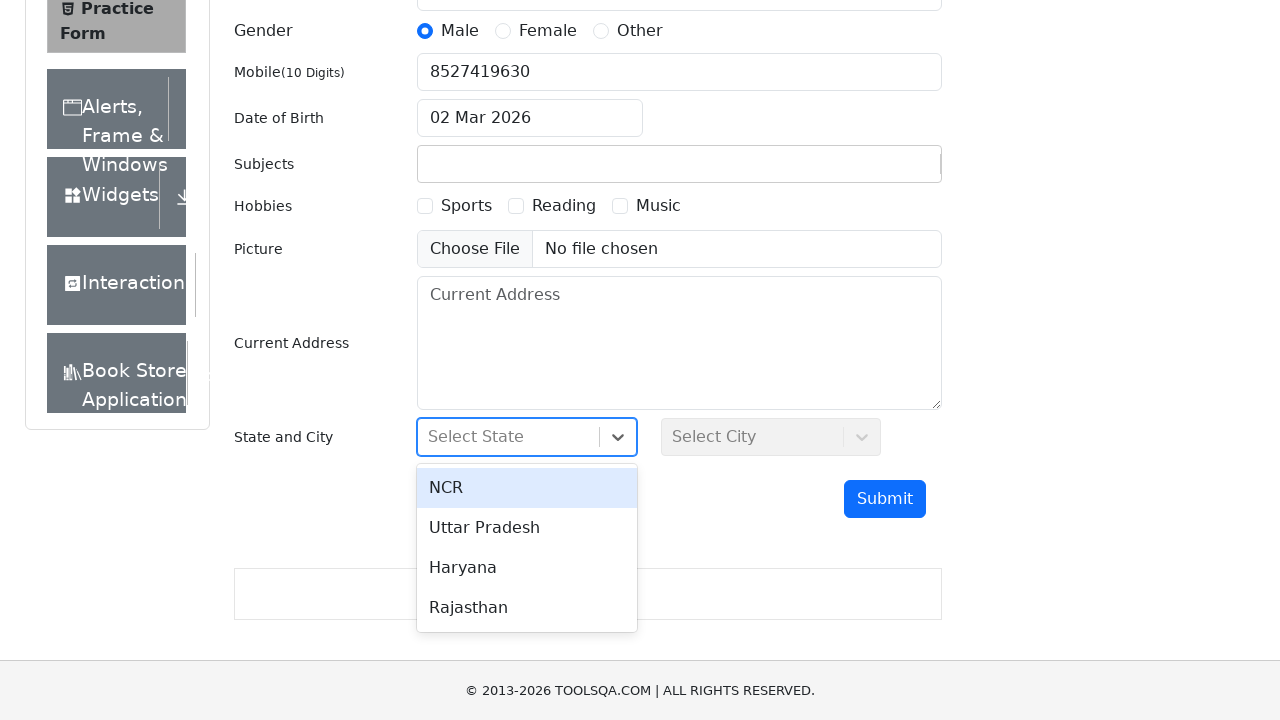

Typed 'NCR' in state search field on #react-select-3-input
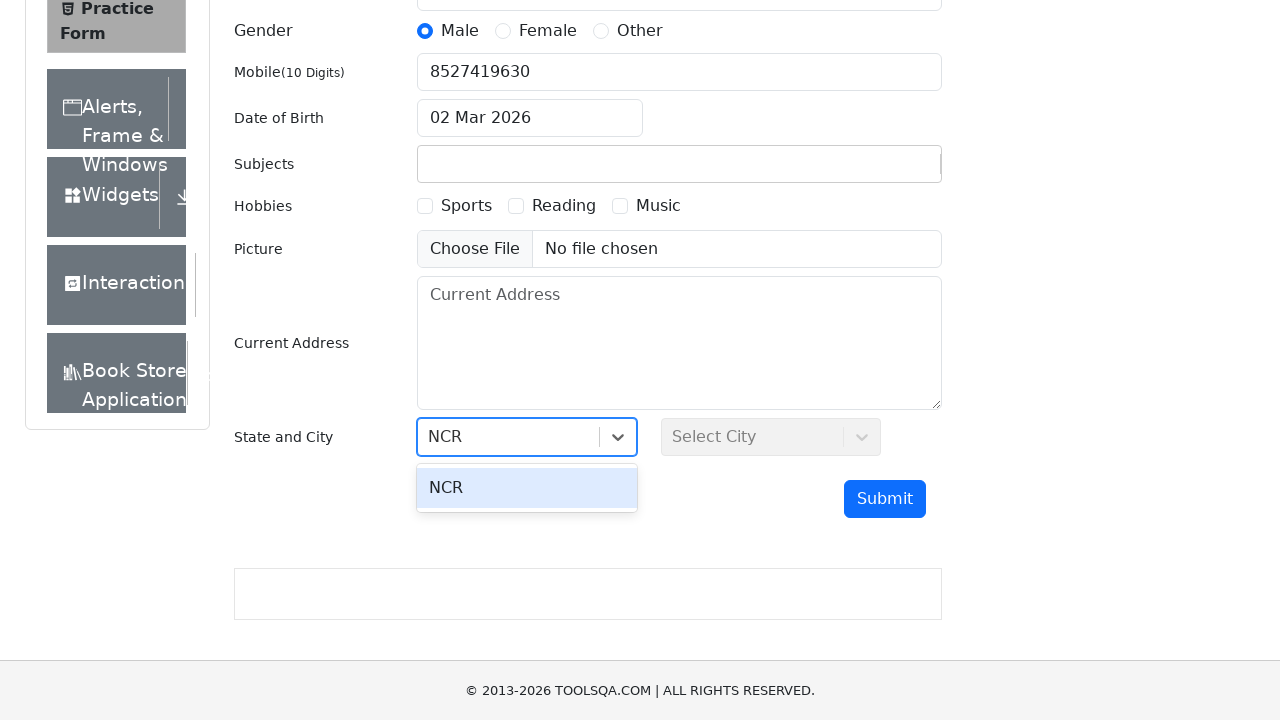

Pressed Enter to select state 'NCR'
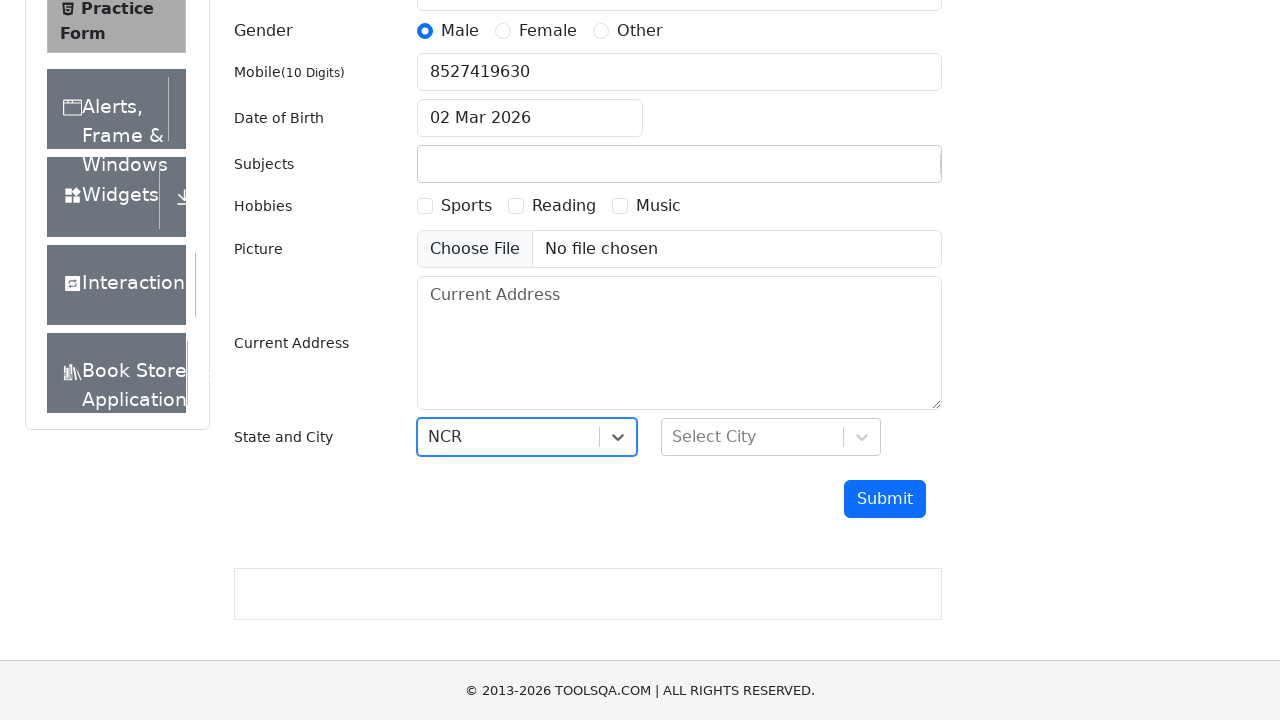

Clicked city dropdown at (771, 437) on #city
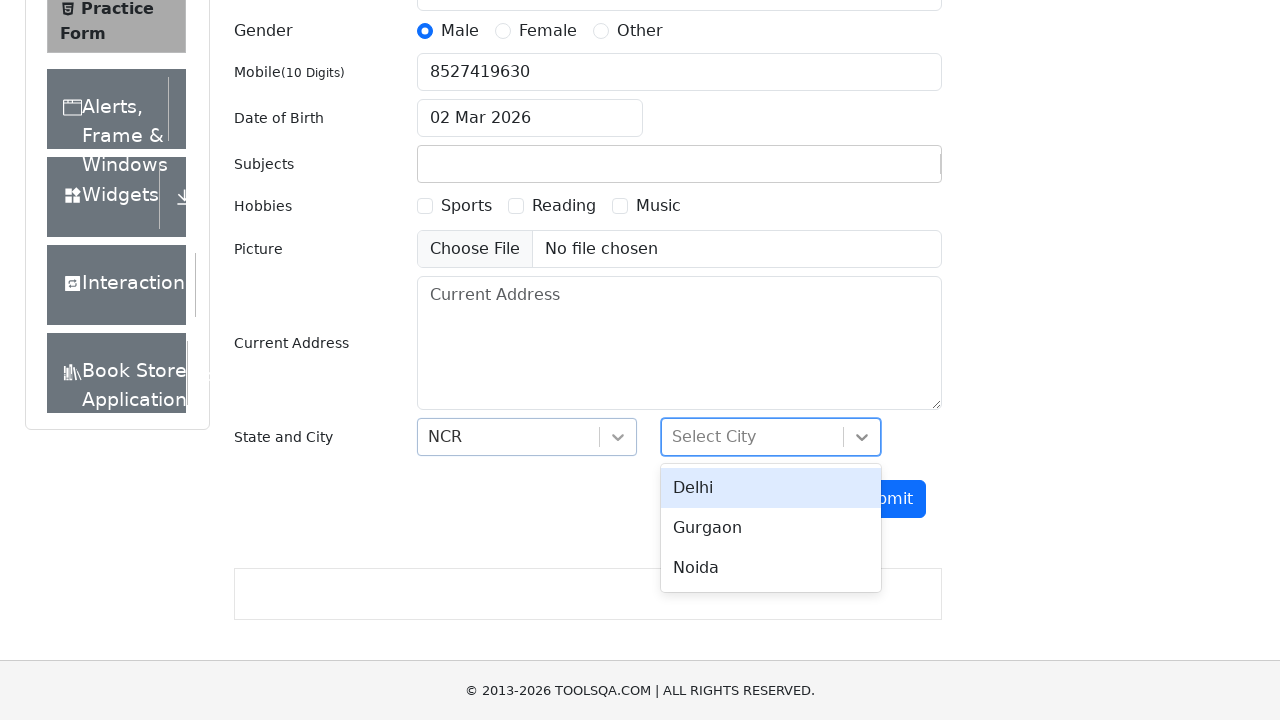

Typed 'Delhi' in city search field on #react-select-4-input
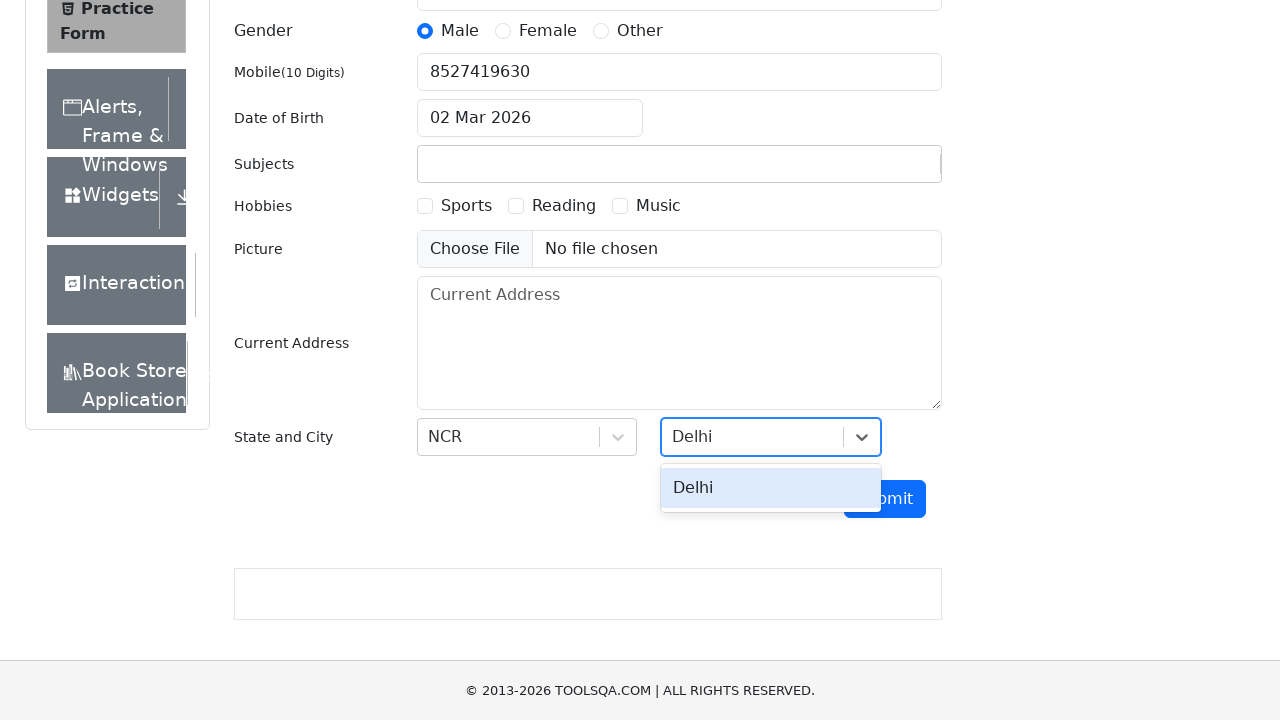

Pressed Enter to select city 'Delhi'
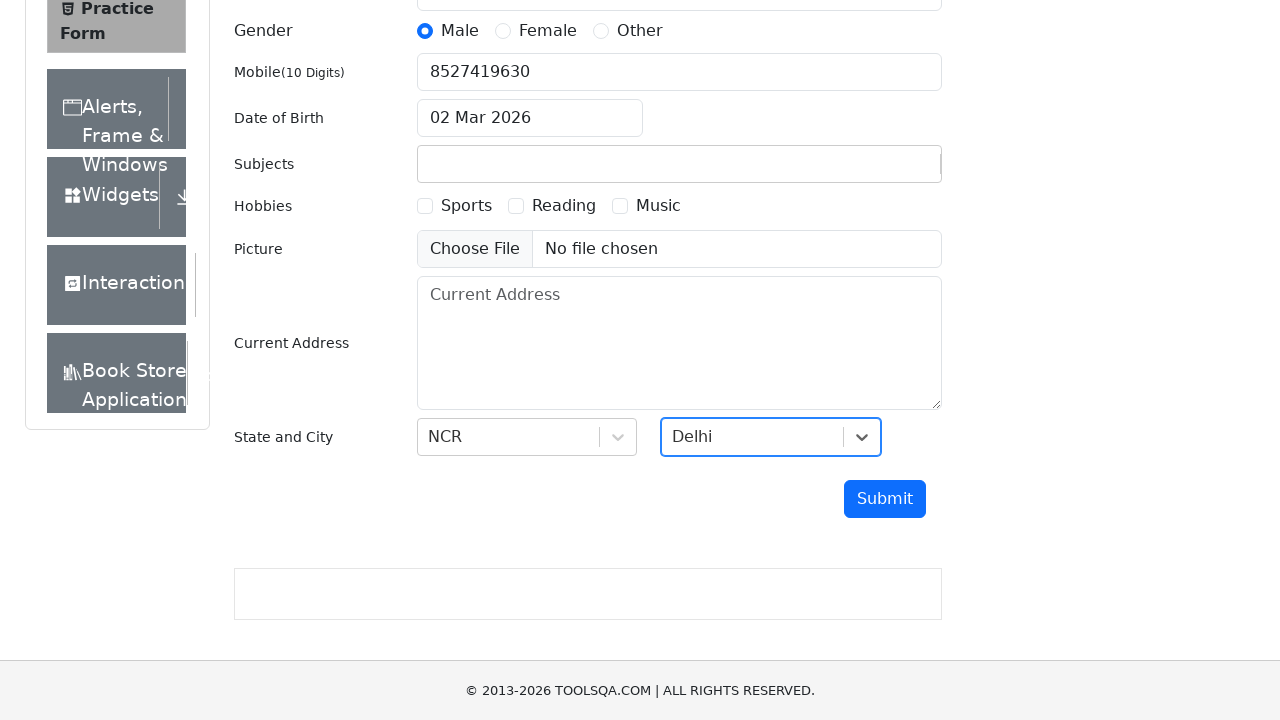

Submitted the registration form
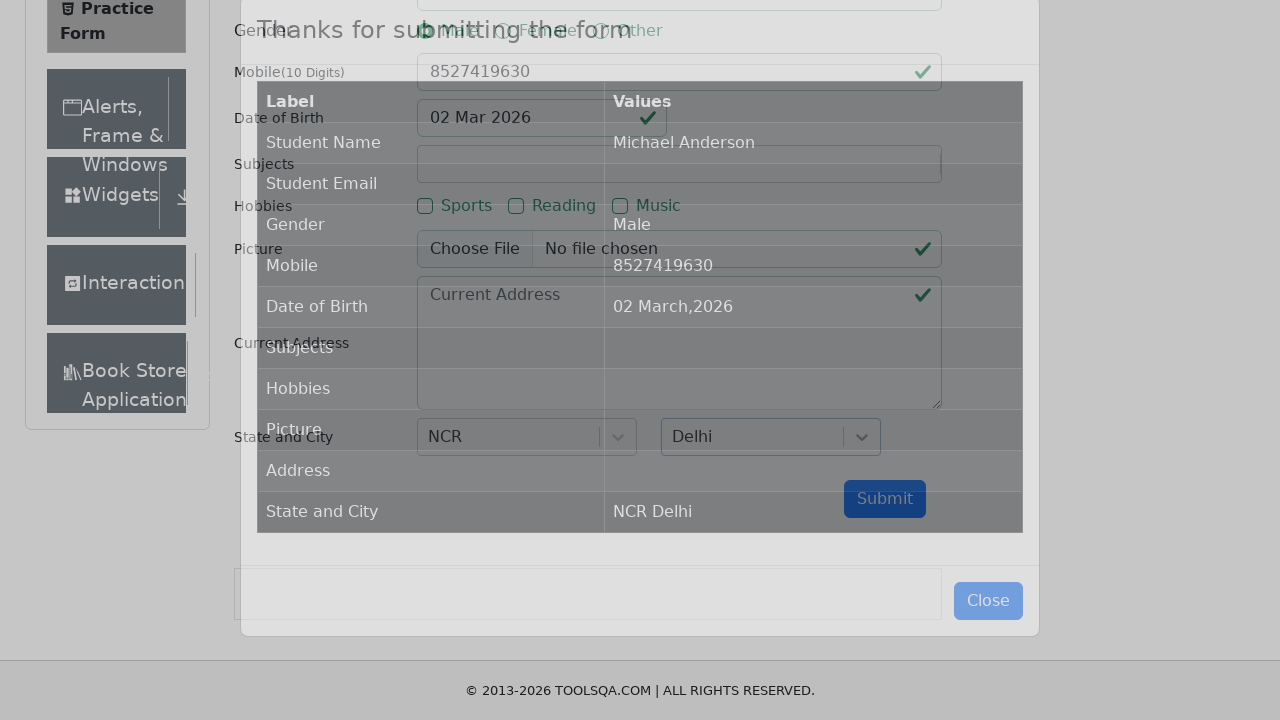

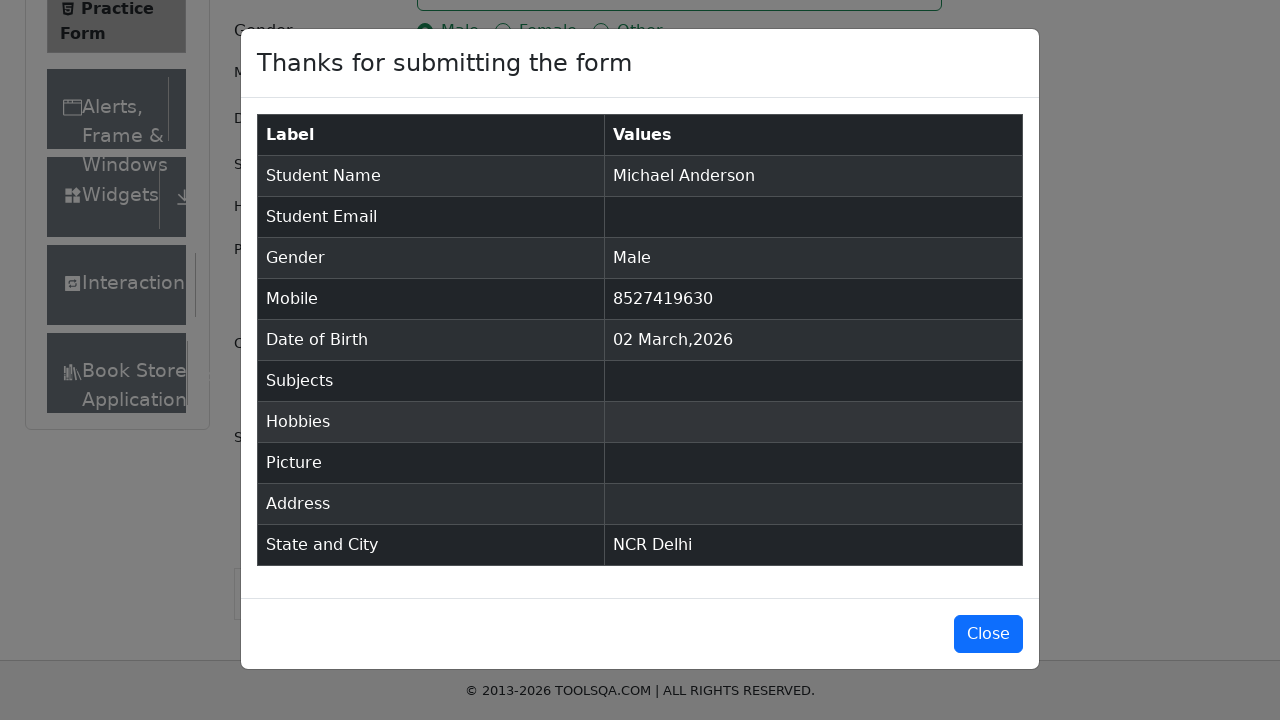